Tests opting out of A/B tests by adding an opt-out cookie before visiting the A/B test page, then navigating to the page and verifying the test is disabled.

Starting URL: http://the-internet.herokuapp.com

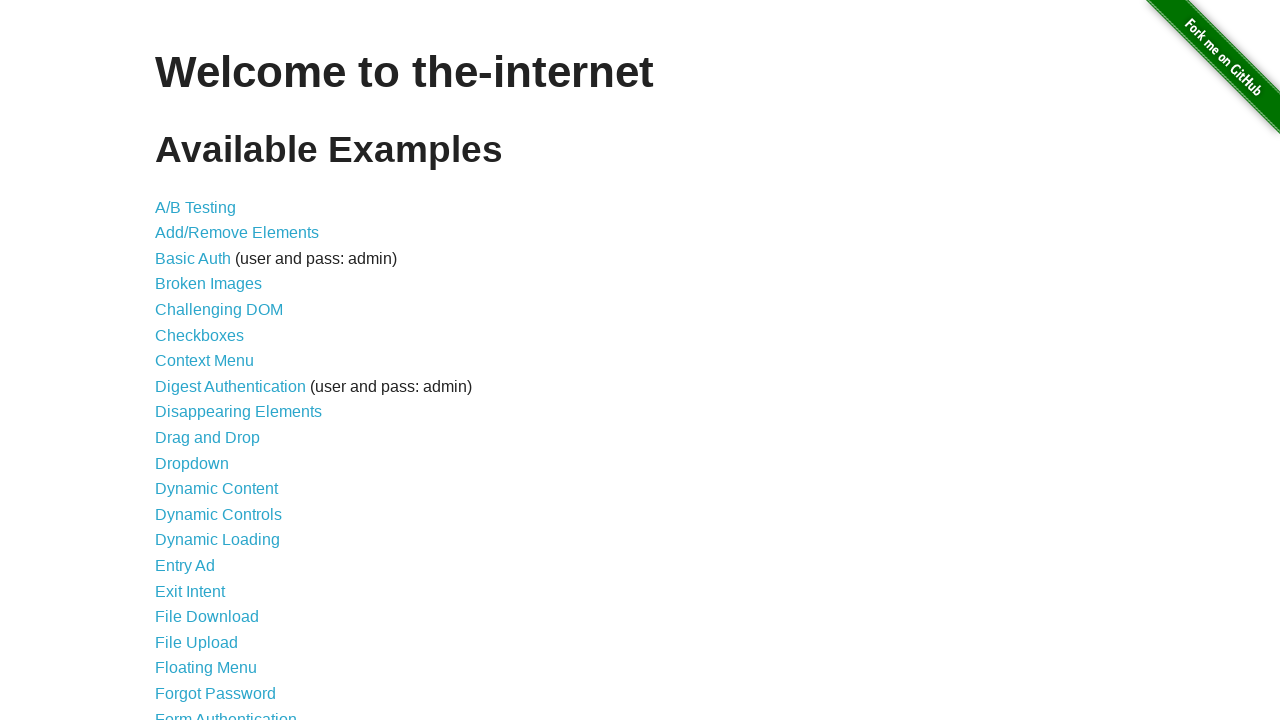

Added optimizelyOptOut cookie to opt out of A/B testing
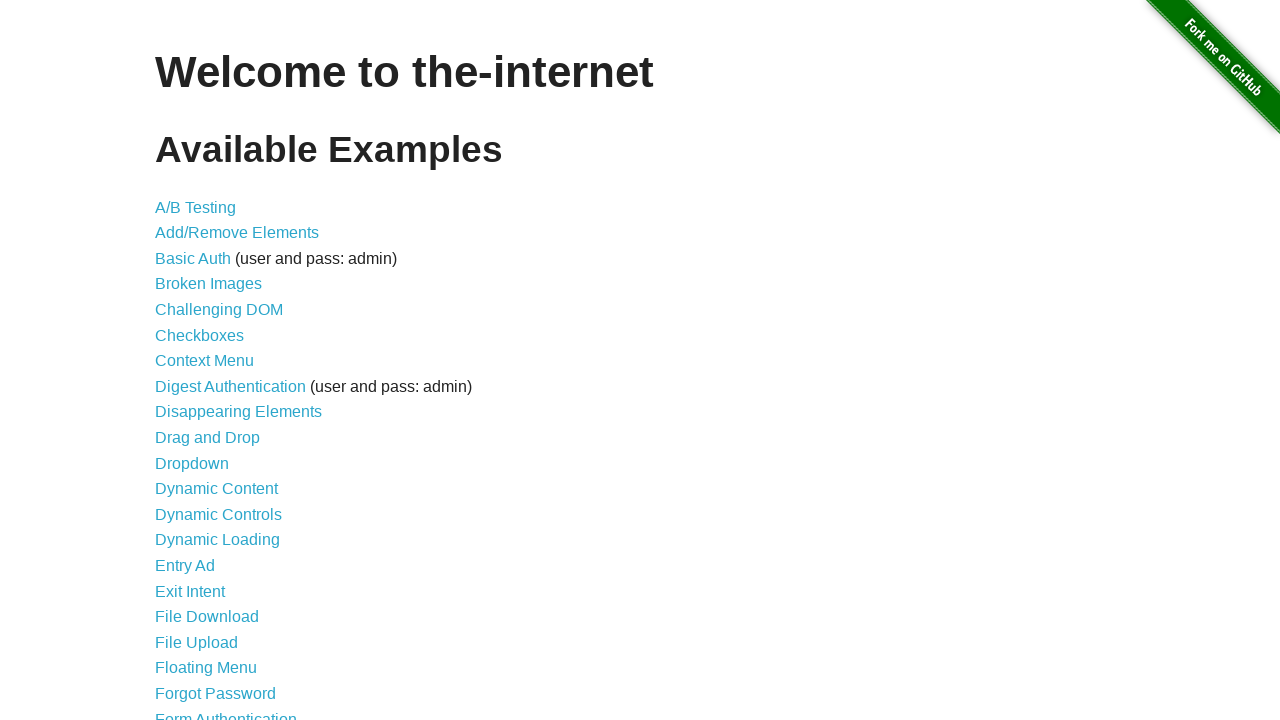

Navigated to A/B test page
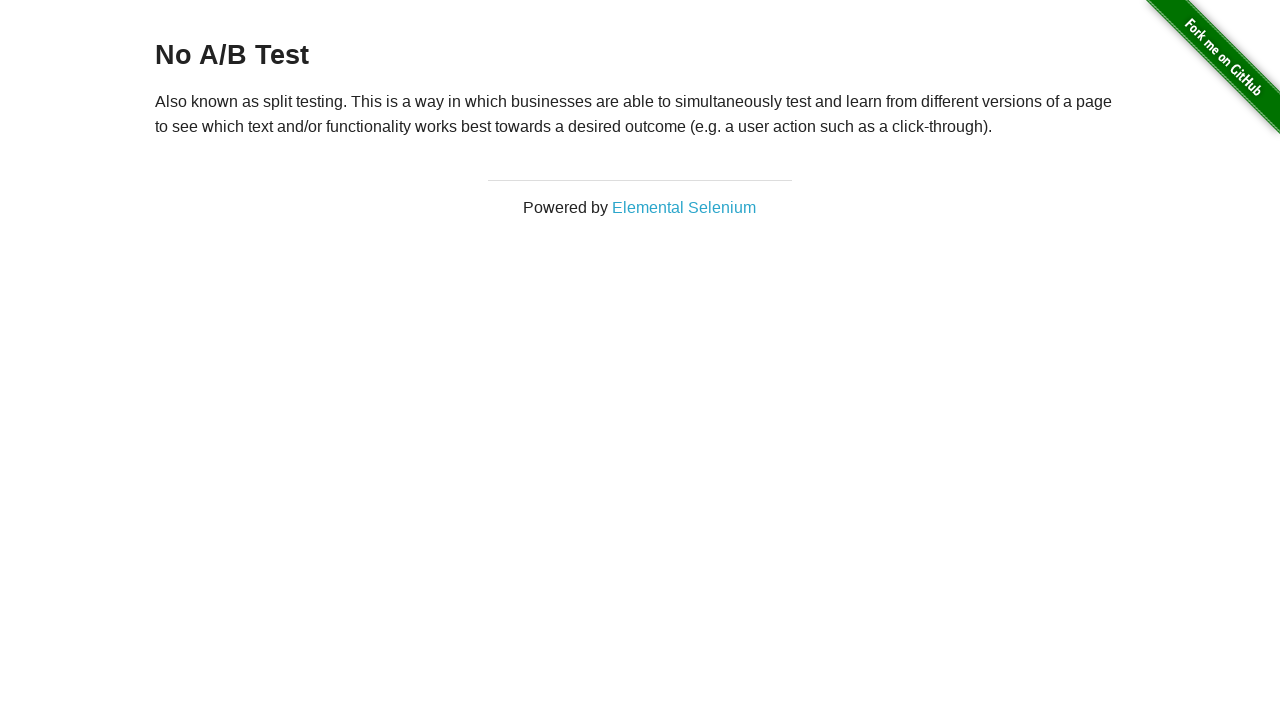

Waited for heading element to load
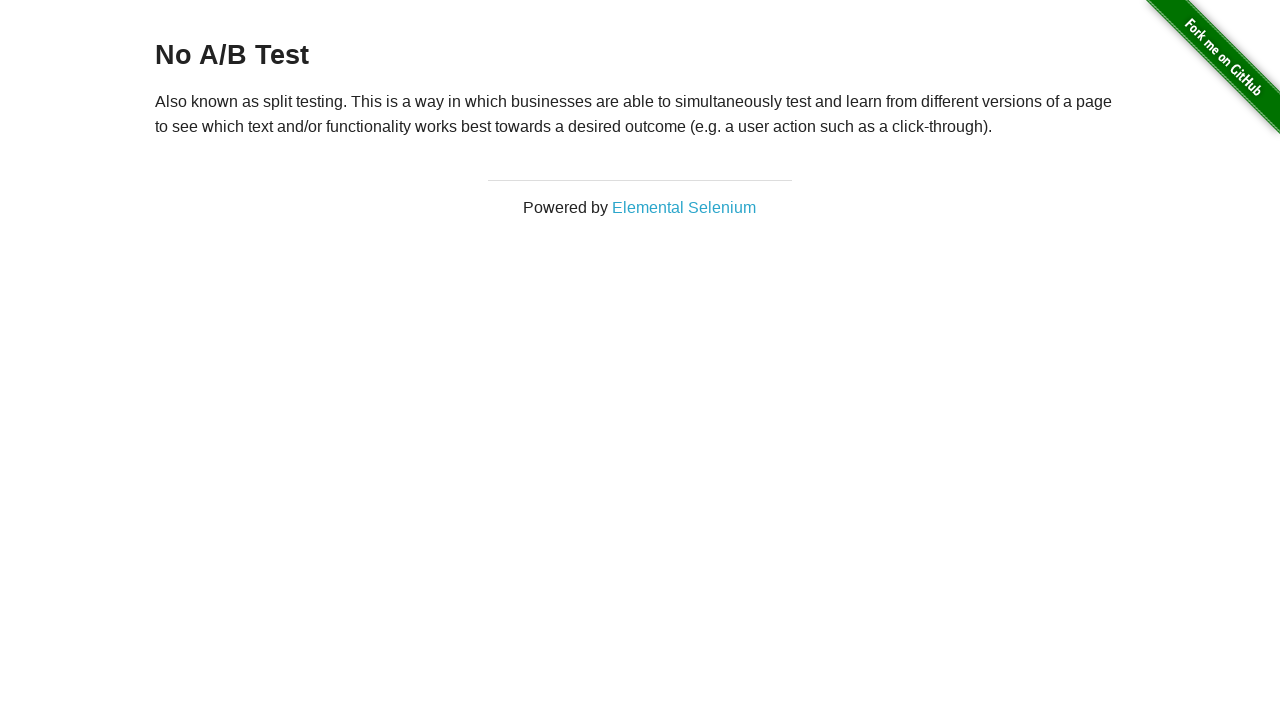

Retrieved heading text: 'No A/B Test'
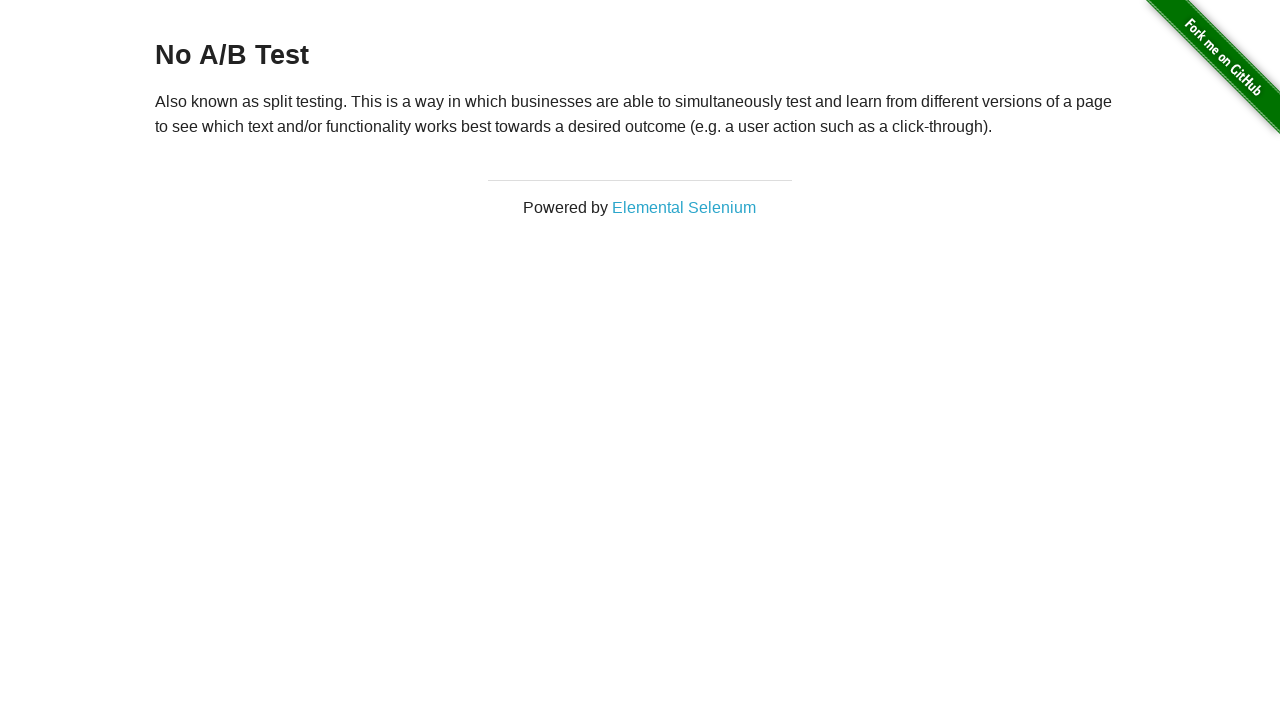

Verified heading starts with 'No A/B Test' - opt-out successful
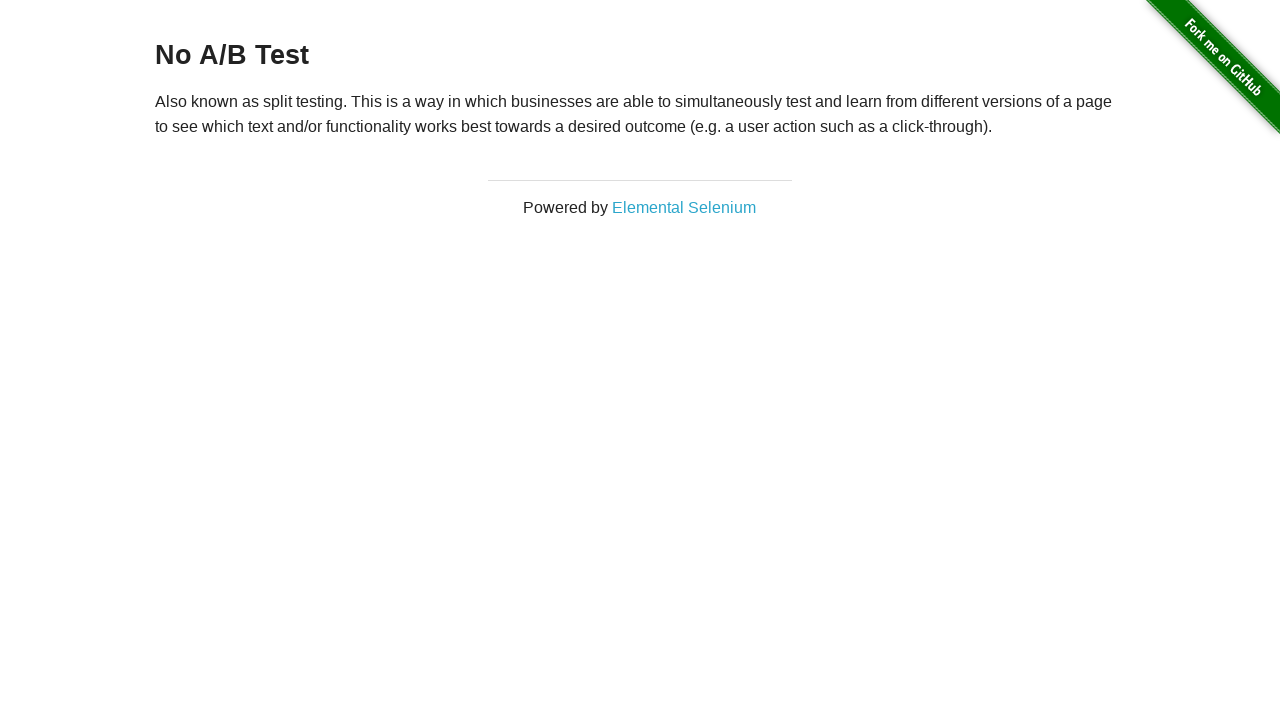

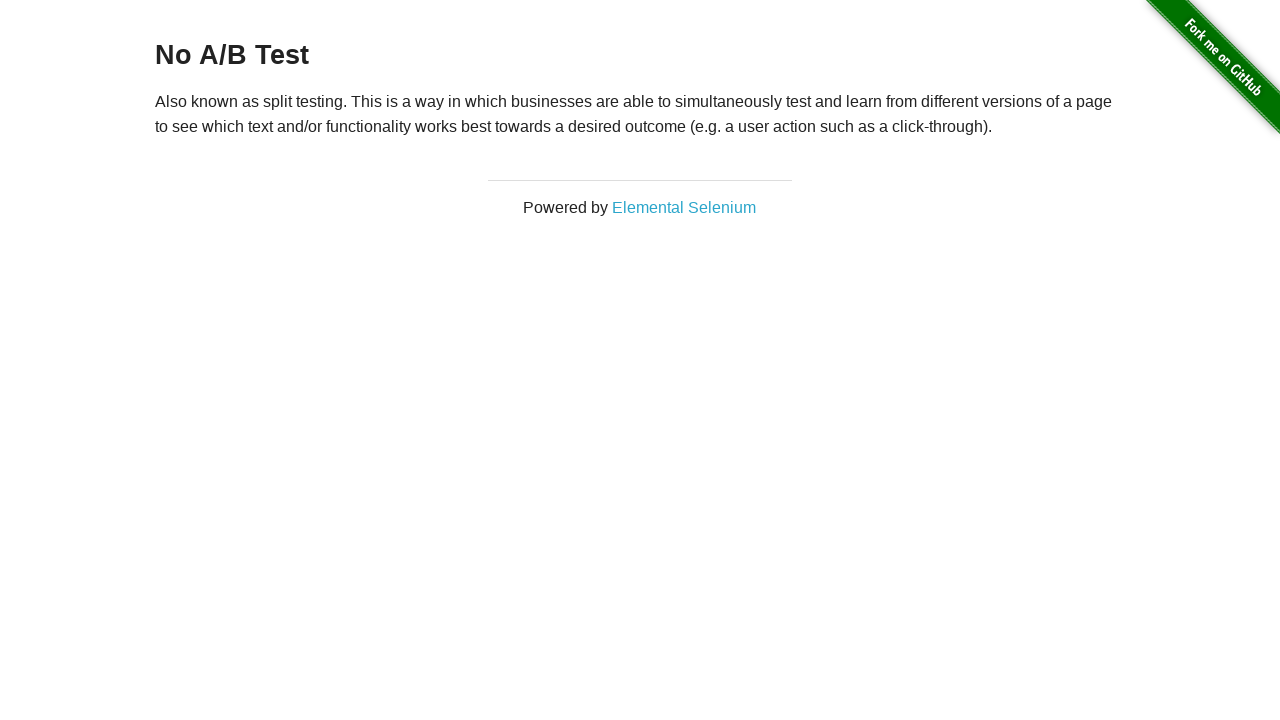